Tests browser navigation history by navigating to different pages, then using back, forward, and refresh operations

Starting URL: https://the-internet.herokuapp.com/windows

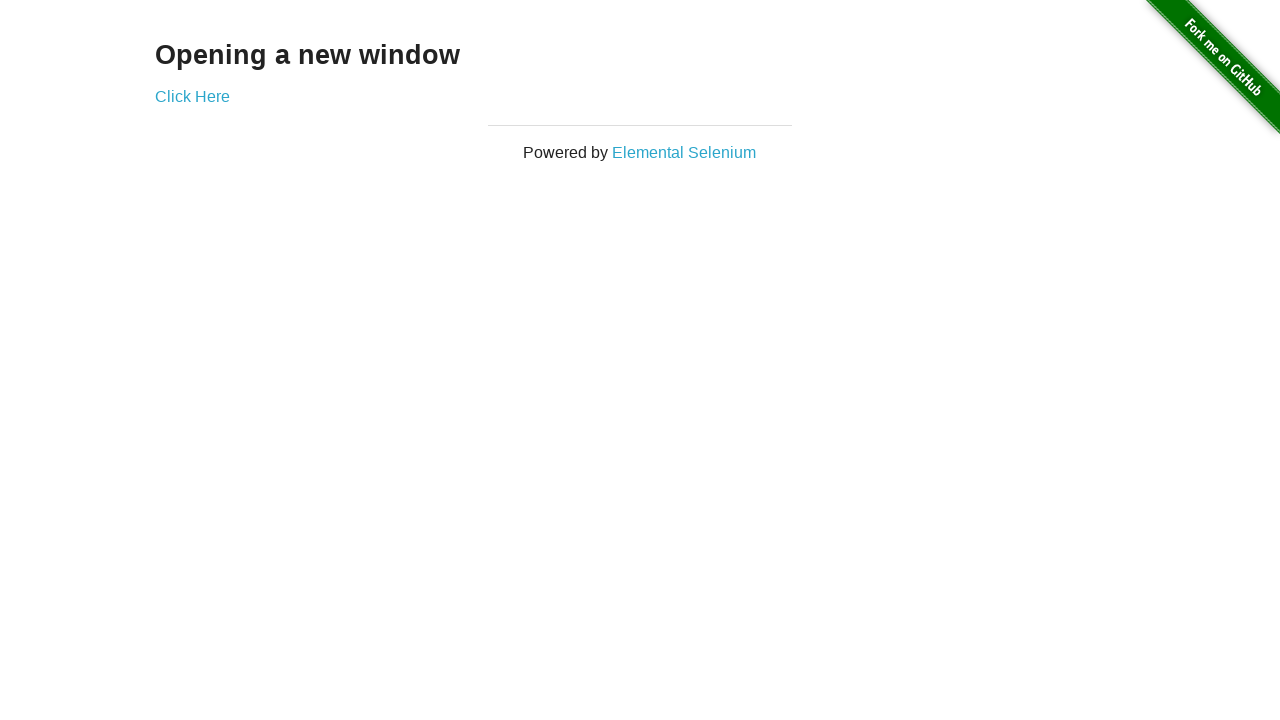

Verified initial URL is https://the-internet.herokuapp.com/windows
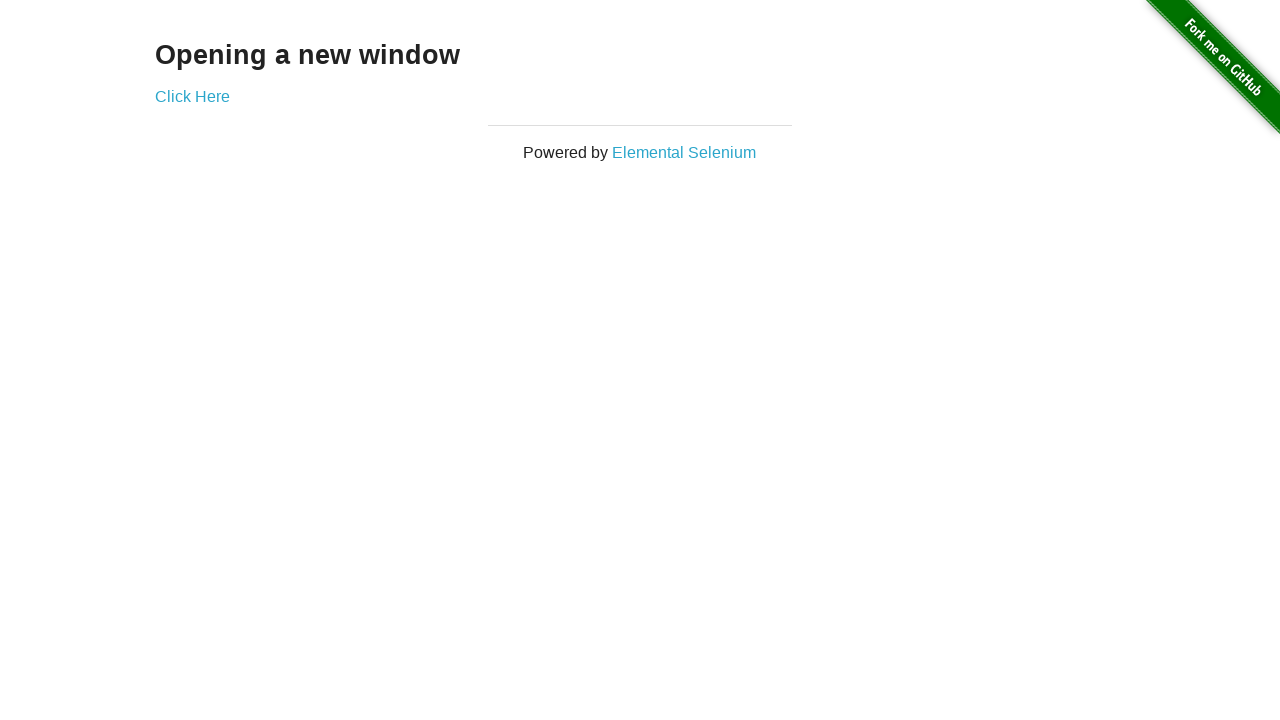

Navigated to infinite scroll page
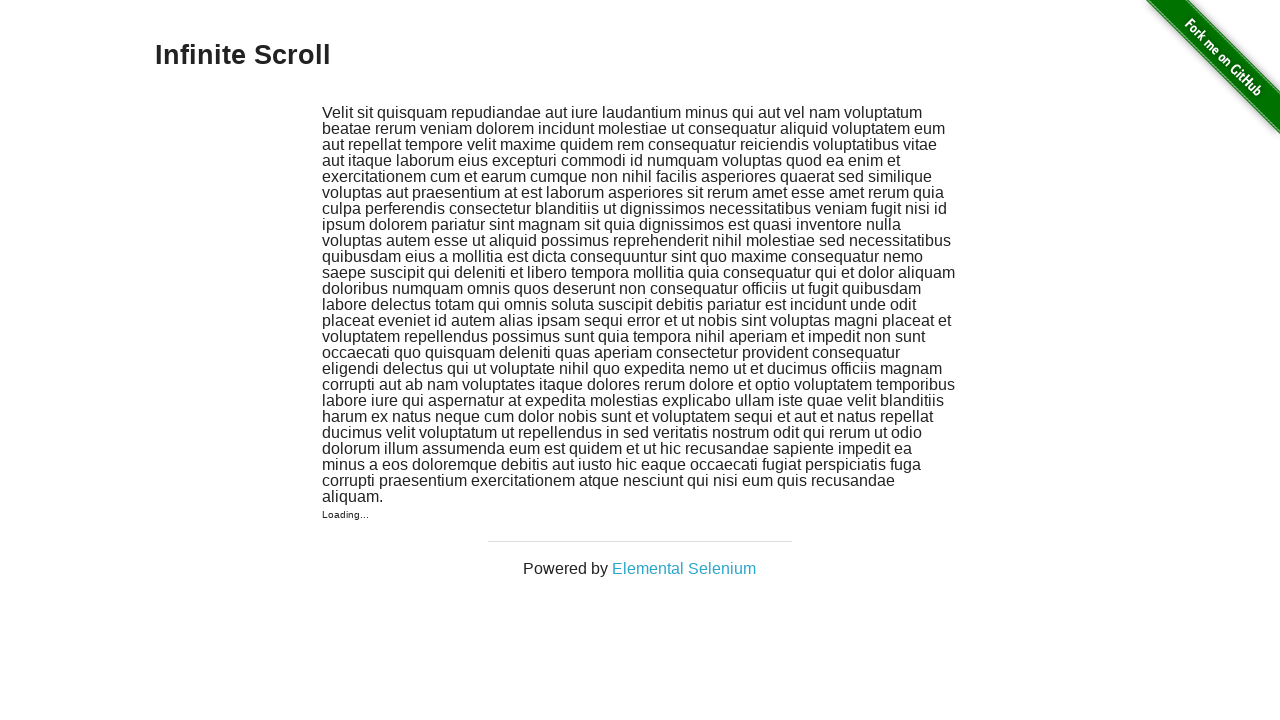

Verified URL is https://the-internet.herokuapp.com/infinite_scroll after navigation
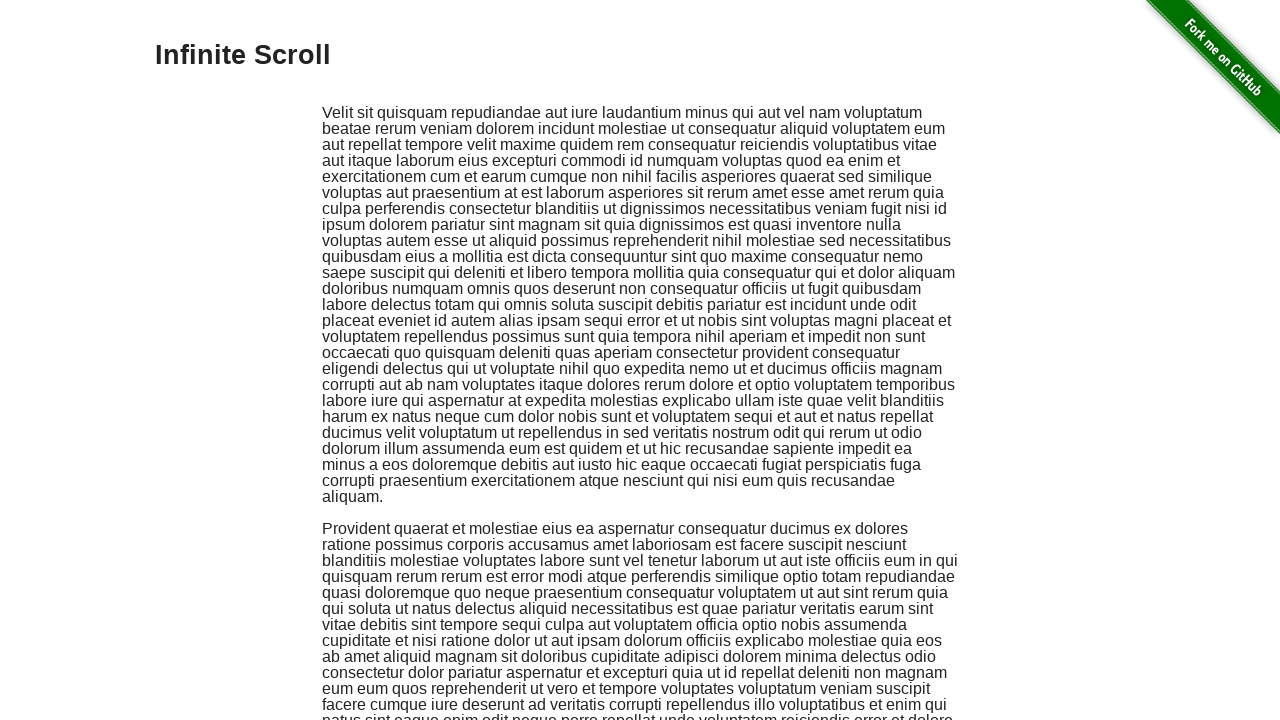

Navigated back in history
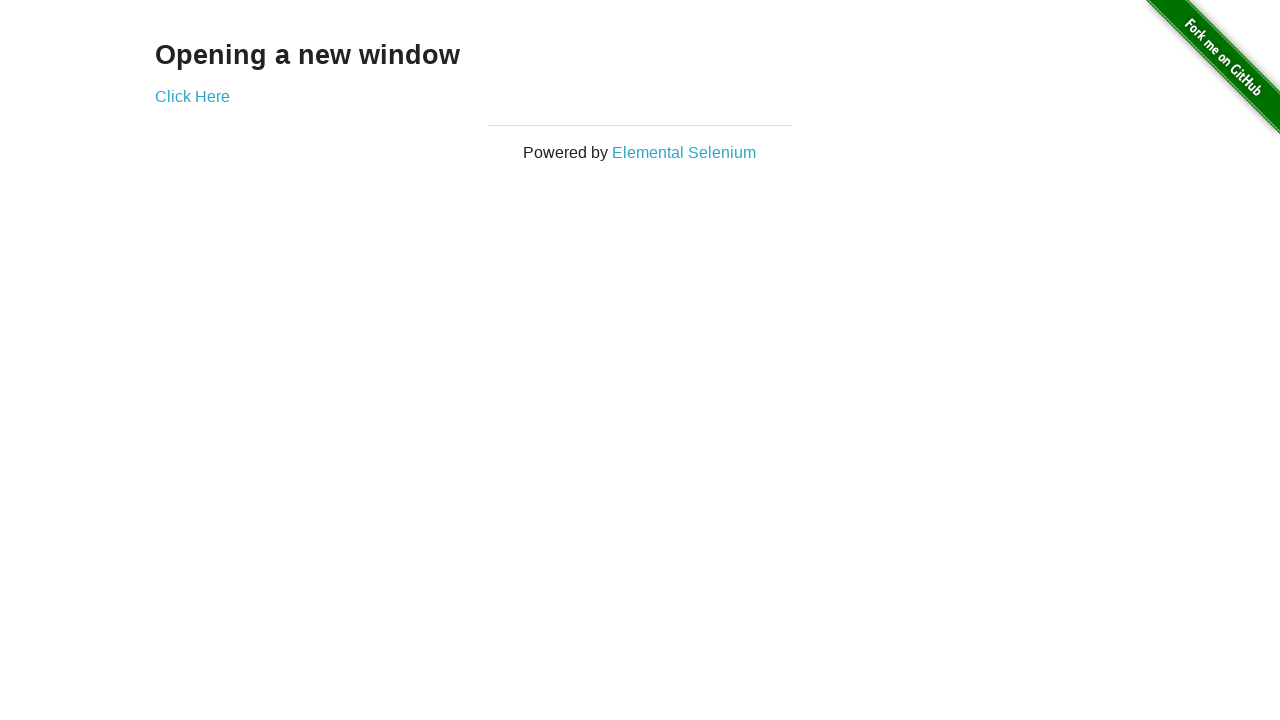

Verified URL returned to https://the-internet.herokuapp.com/windows after back navigation
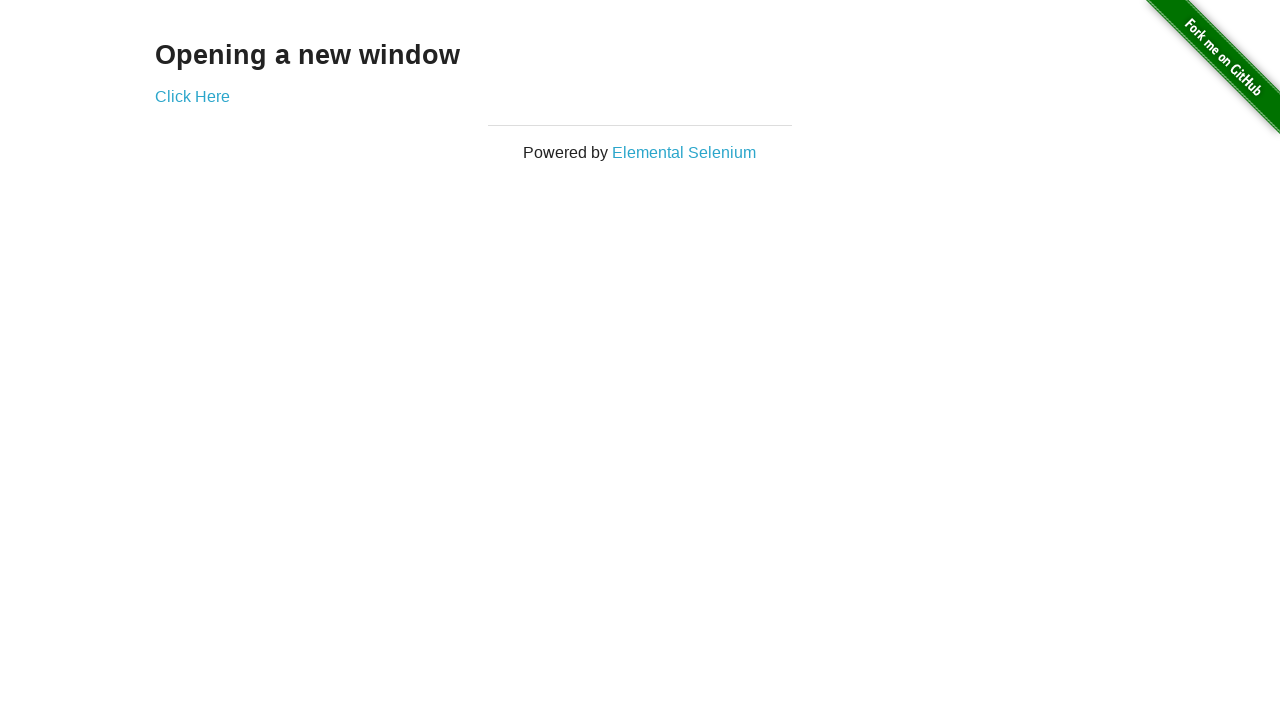

Navigated forward in history
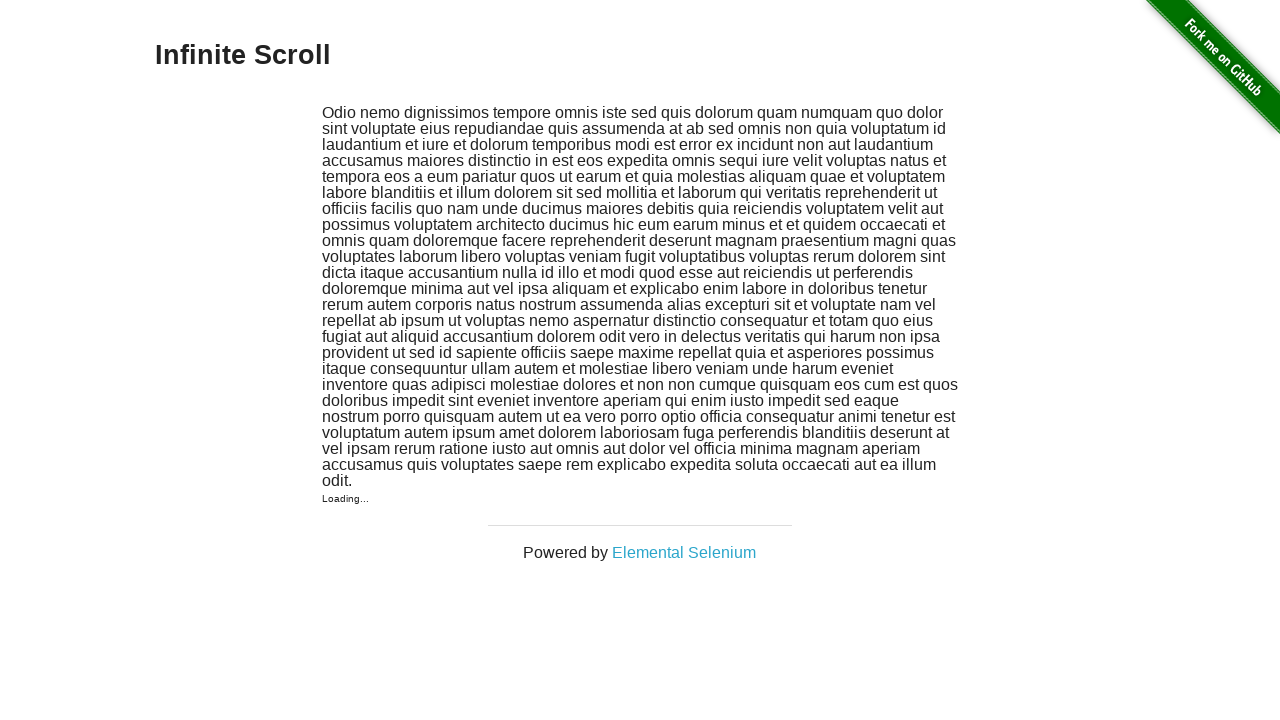

Verified URL is https://the-internet.herokuapp.com/infinite_scroll after forward navigation
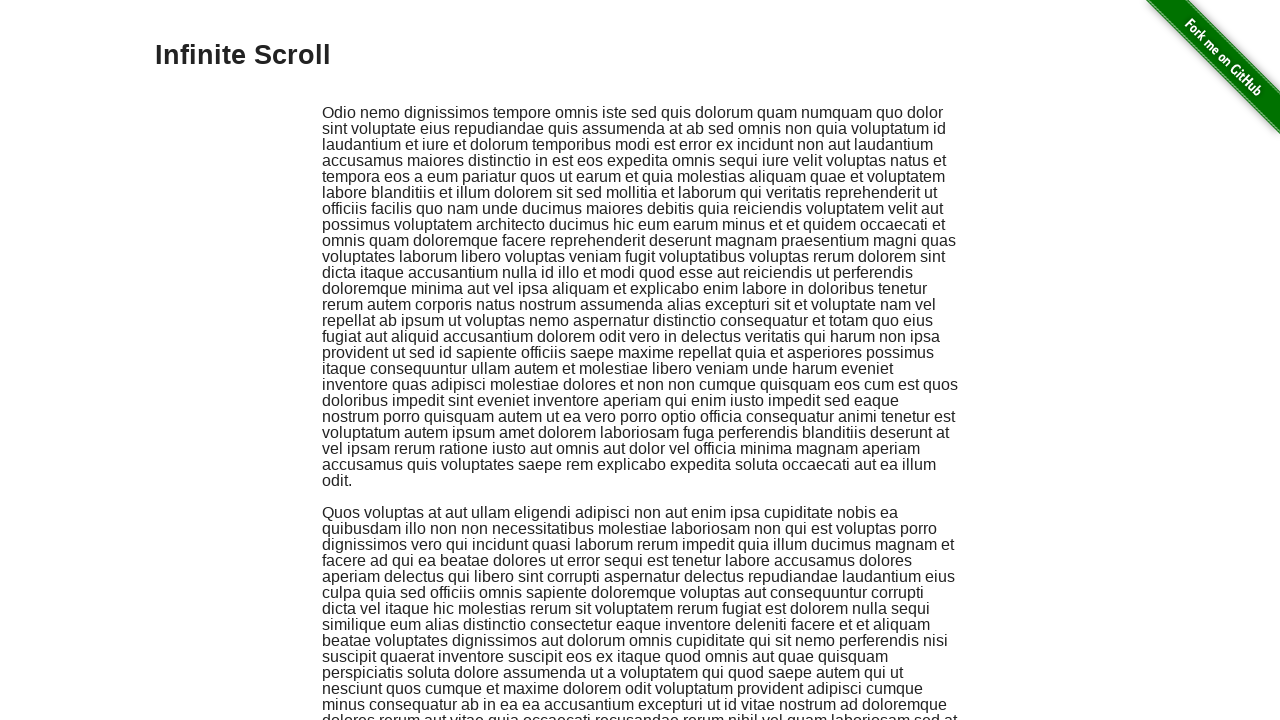

Refreshed the current page
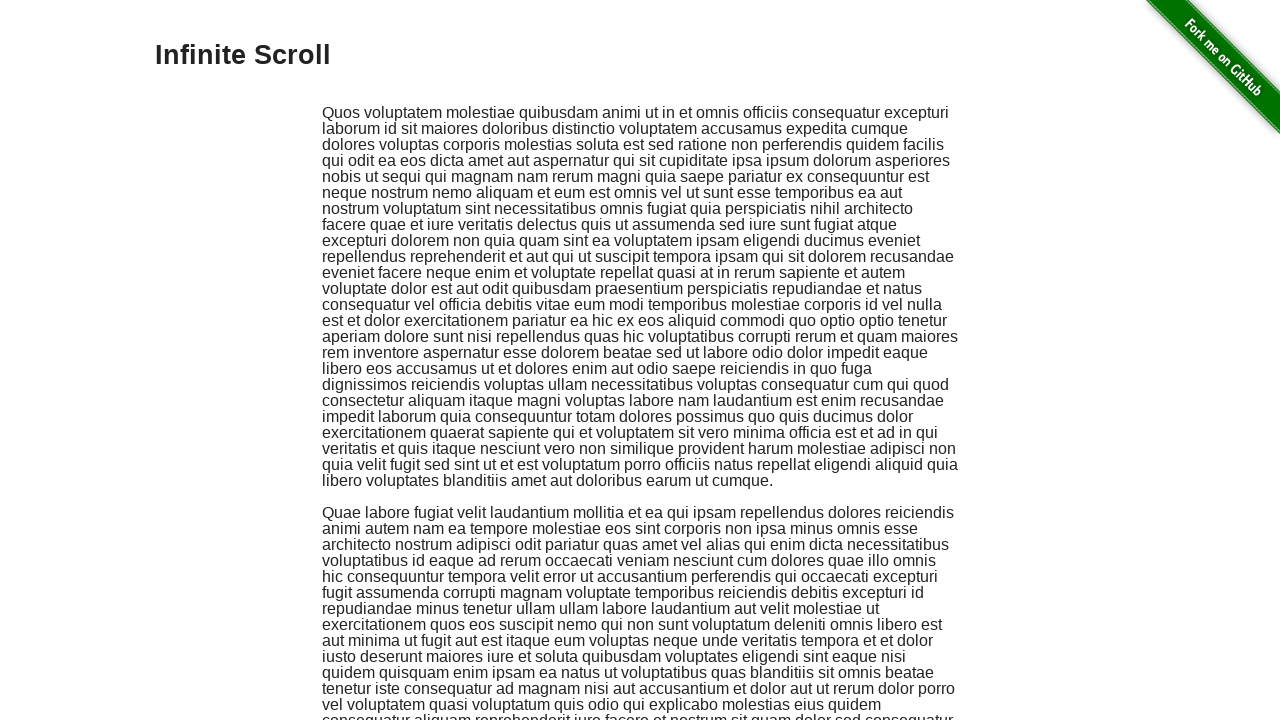

Verified URL remains https://the-internet.herokuapp.com/infinite_scroll after page refresh
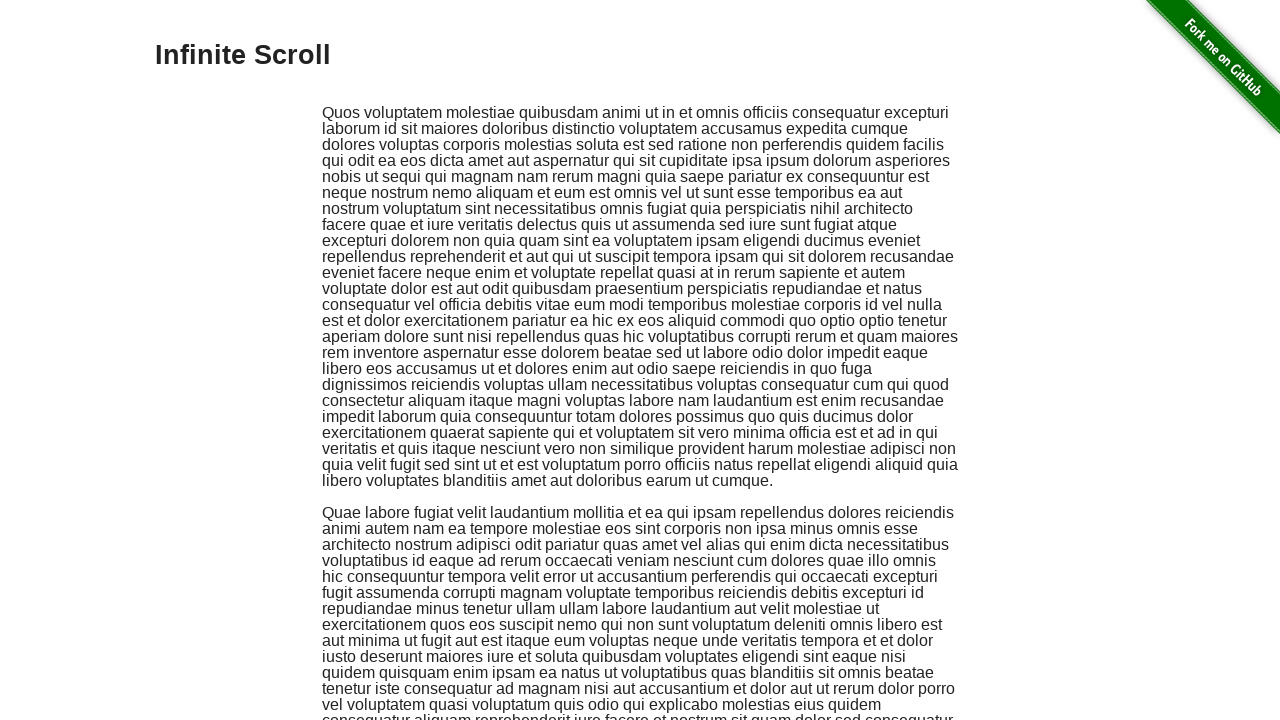

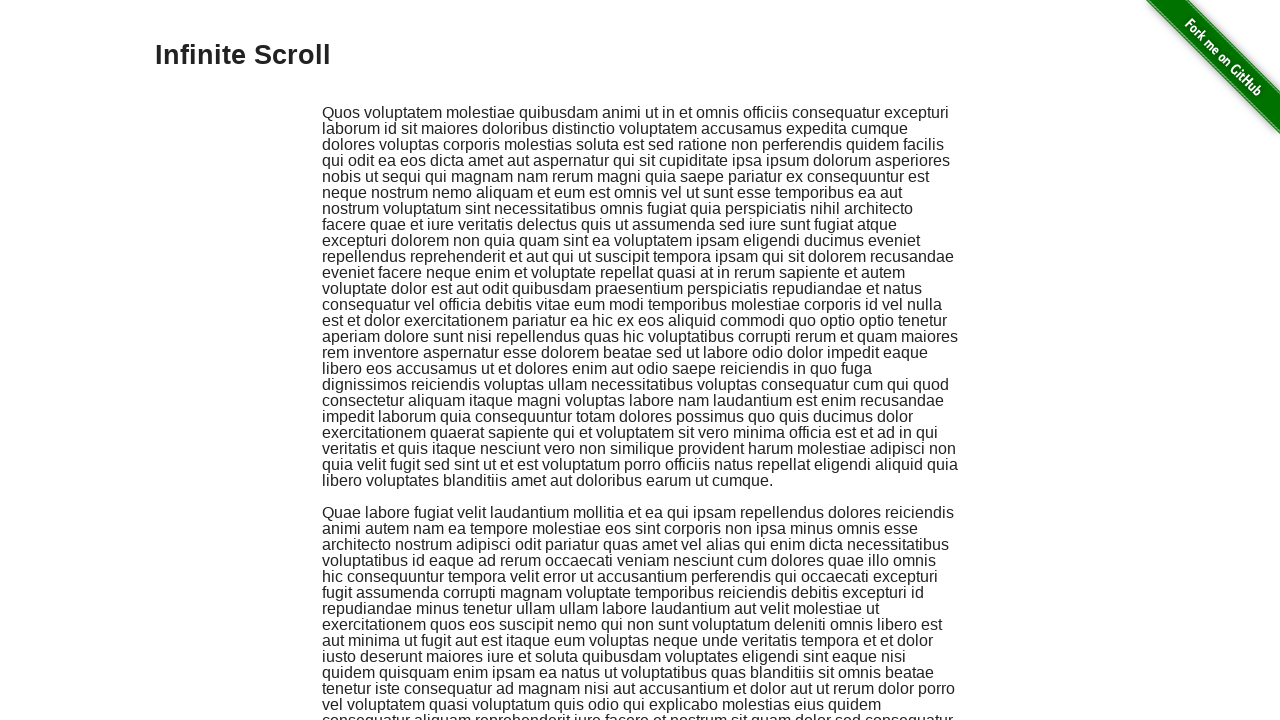